Tests a "Bad UX" form by filling in a phone number digit-by-digit using 11 separate select dropdown elements, then submitting the form.

Starting URL: https://fun.mishasaidov.com/badux/

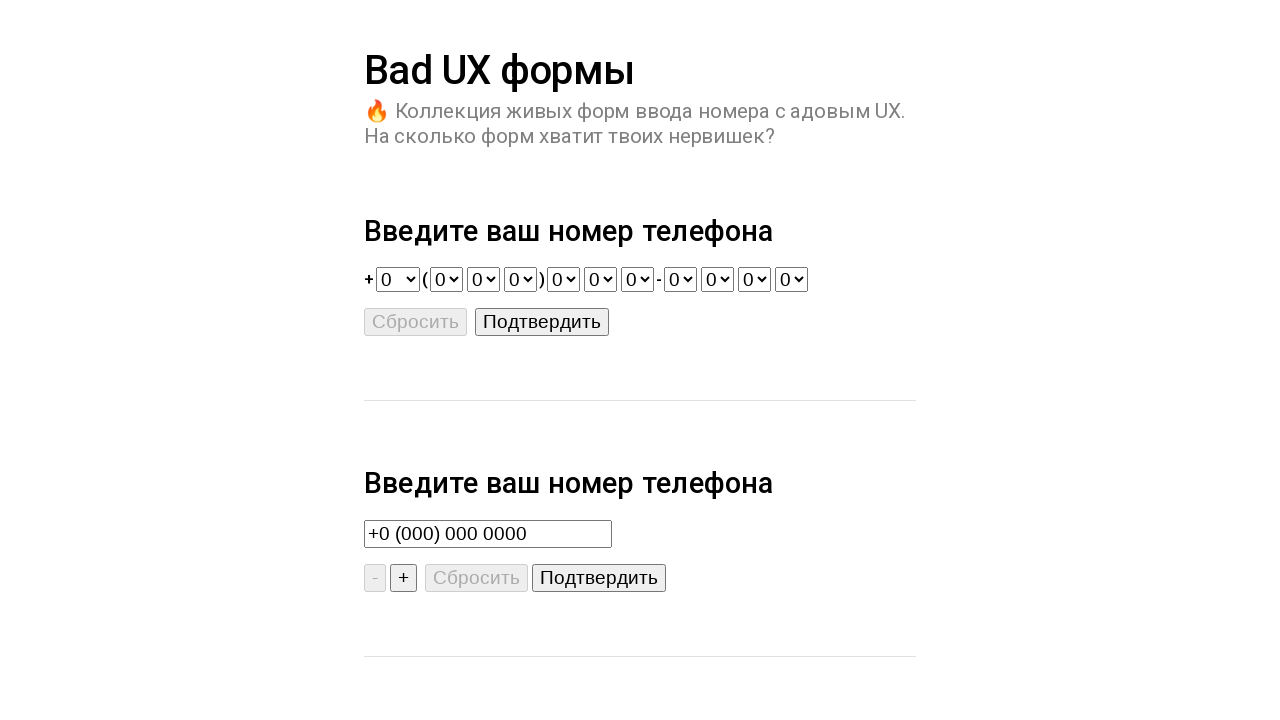

Navigated to Bad UX form page
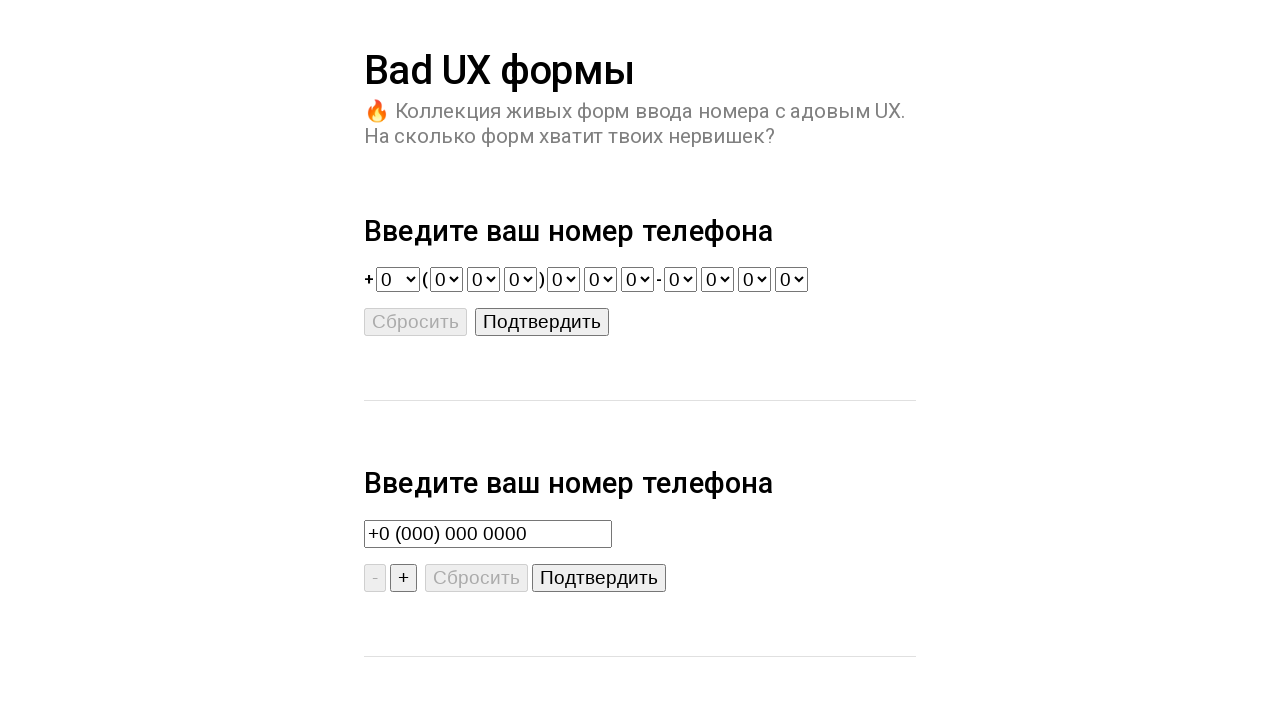

Selected digit '7' in dropdown 1 of 11 on select:nth-child(1)
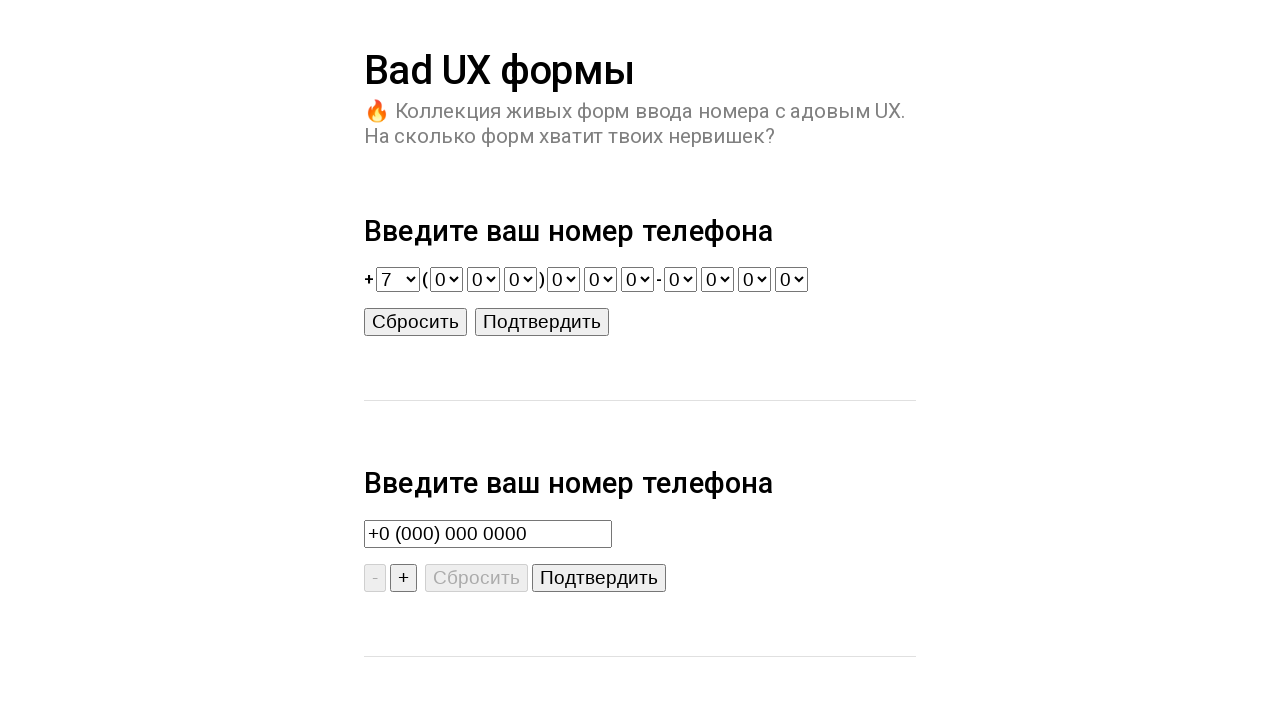

Selected digit '9' in dropdown 2 of 11 on select:nth-child(2)
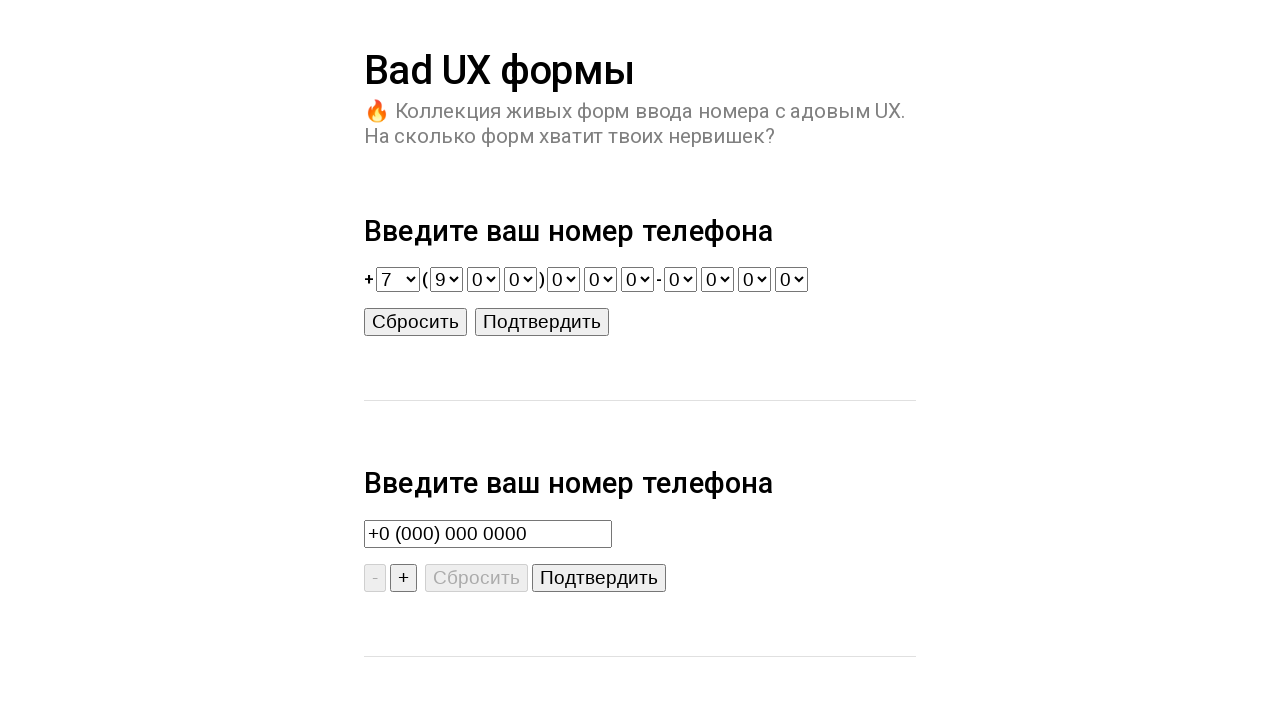

Selected digit '0' in dropdown 3 of 11 on select:nth-child(3)
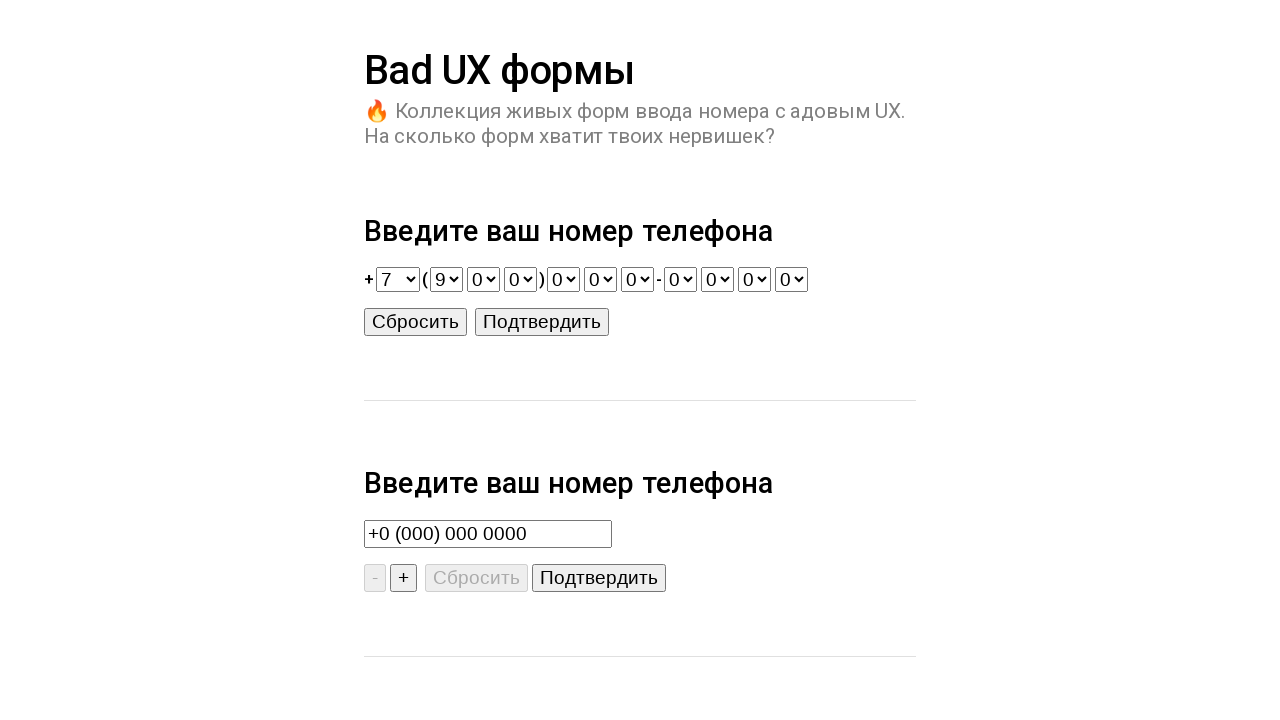

Selected digit '4' in dropdown 4 of 11 on select:nth-child(4)
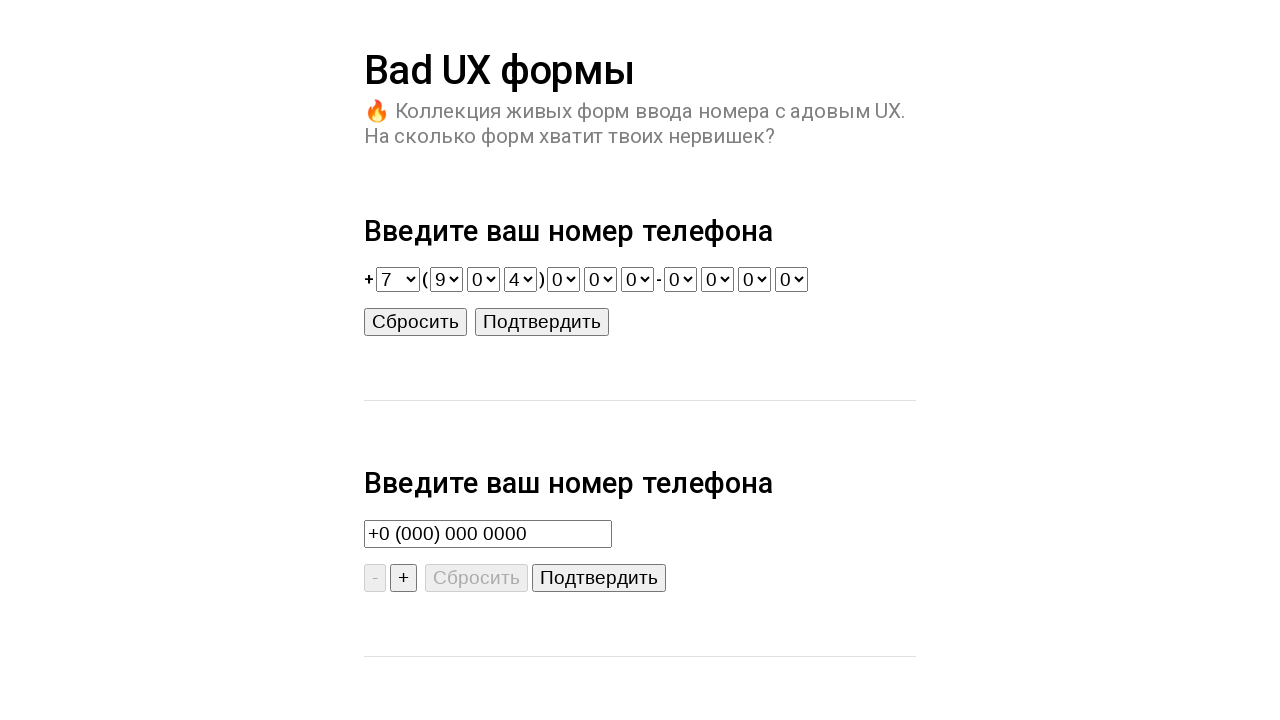

Selected digit '5' in dropdown 5 of 11 on select:nth-child(5)
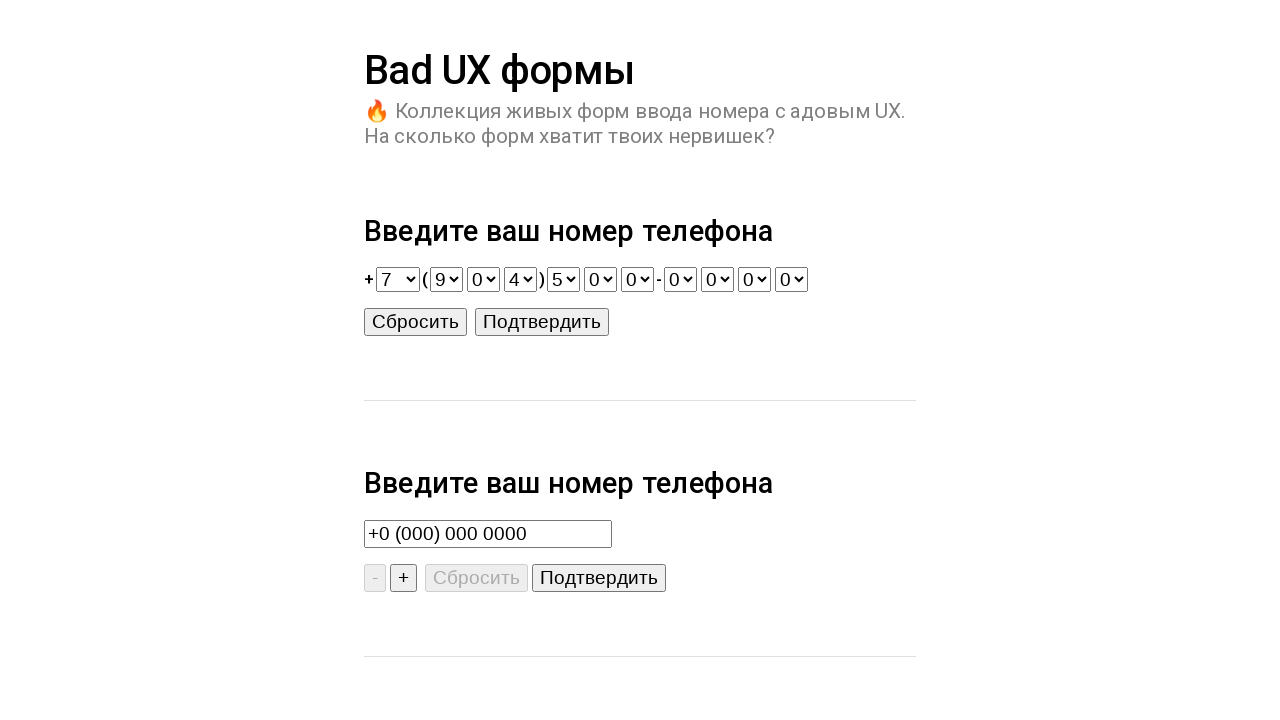

Selected digit '8' in dropdown 6 of 11 on select:nth-child(6)
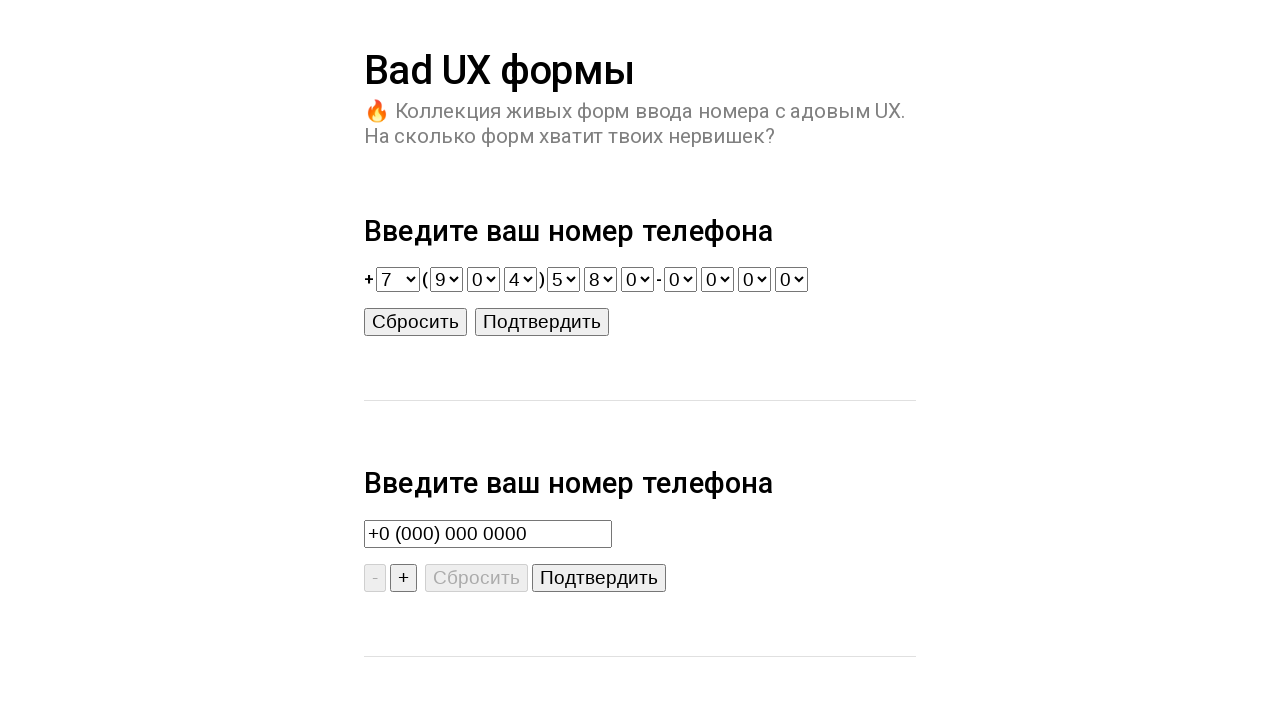

Selected digit '4' in dropdown 7 of 11 on select:nth-child(7)
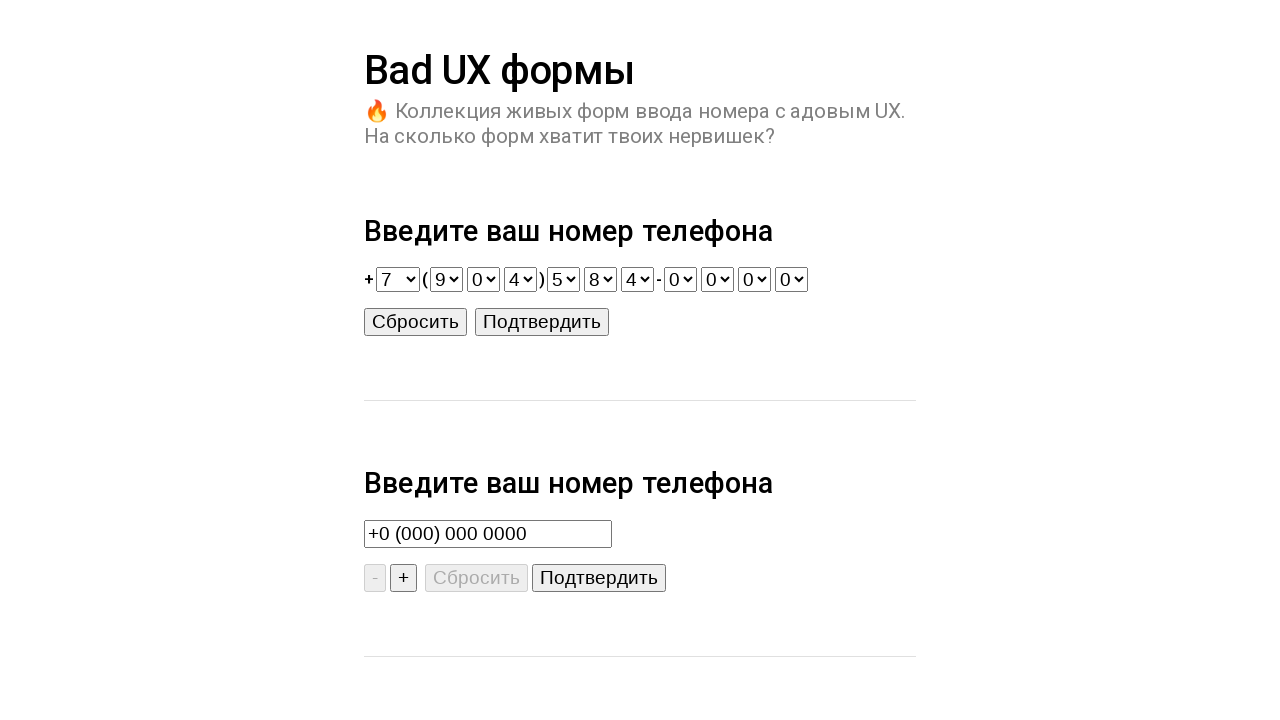

Selected digit '3' in dropdown 8 of 11 on select:nth-child(8)
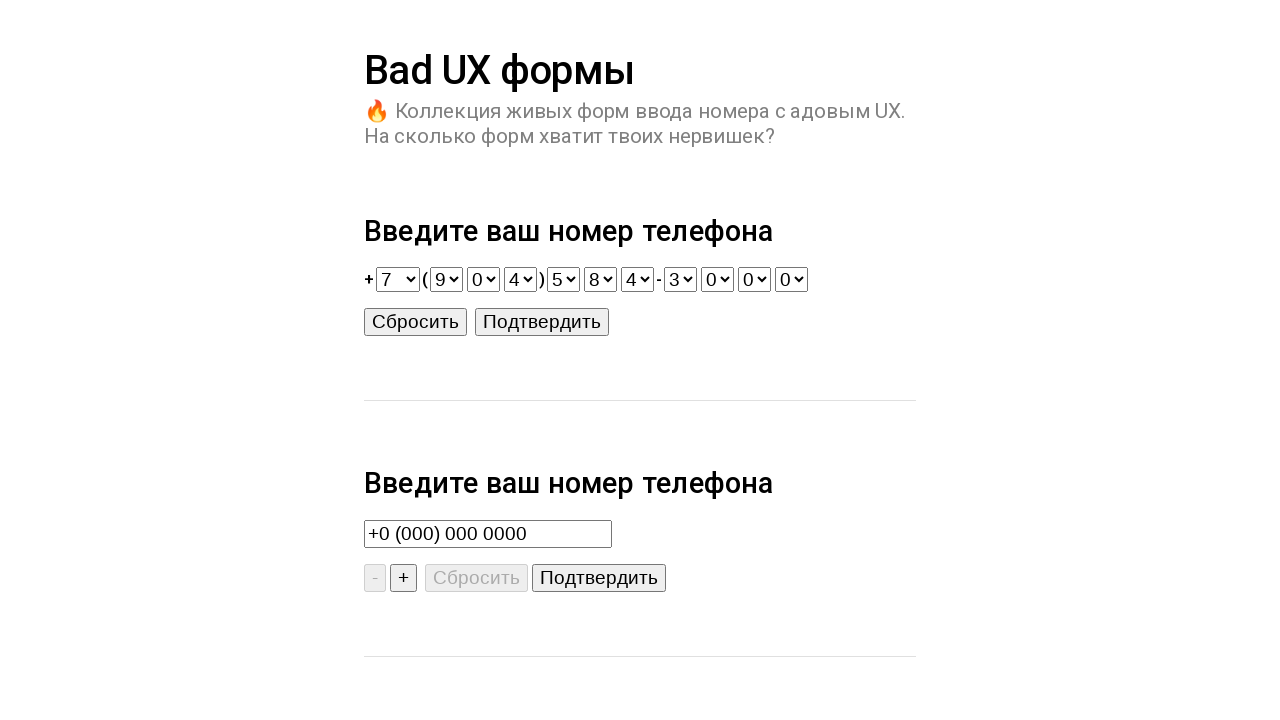

Selected digit '5' in dropdown 9 of 11 on select:nth-child(9)
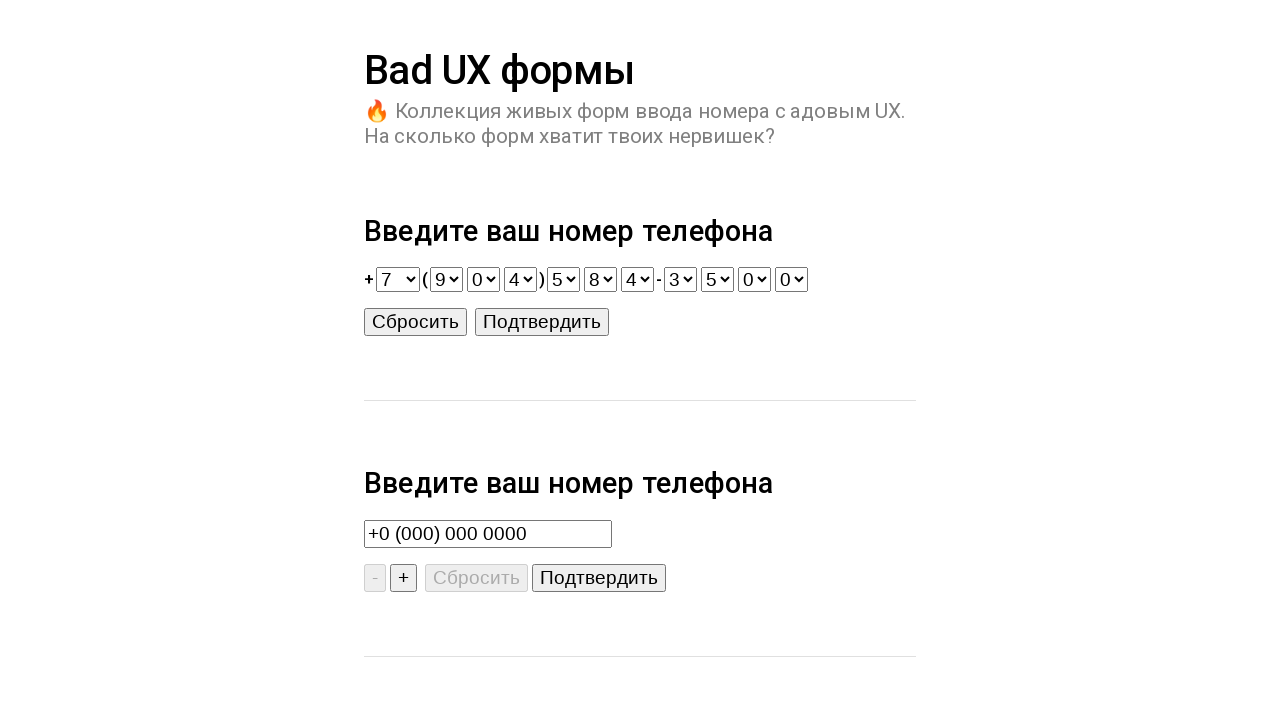

Selected digit '9' in dropdown 10 of 11 on select:nth-child(10)
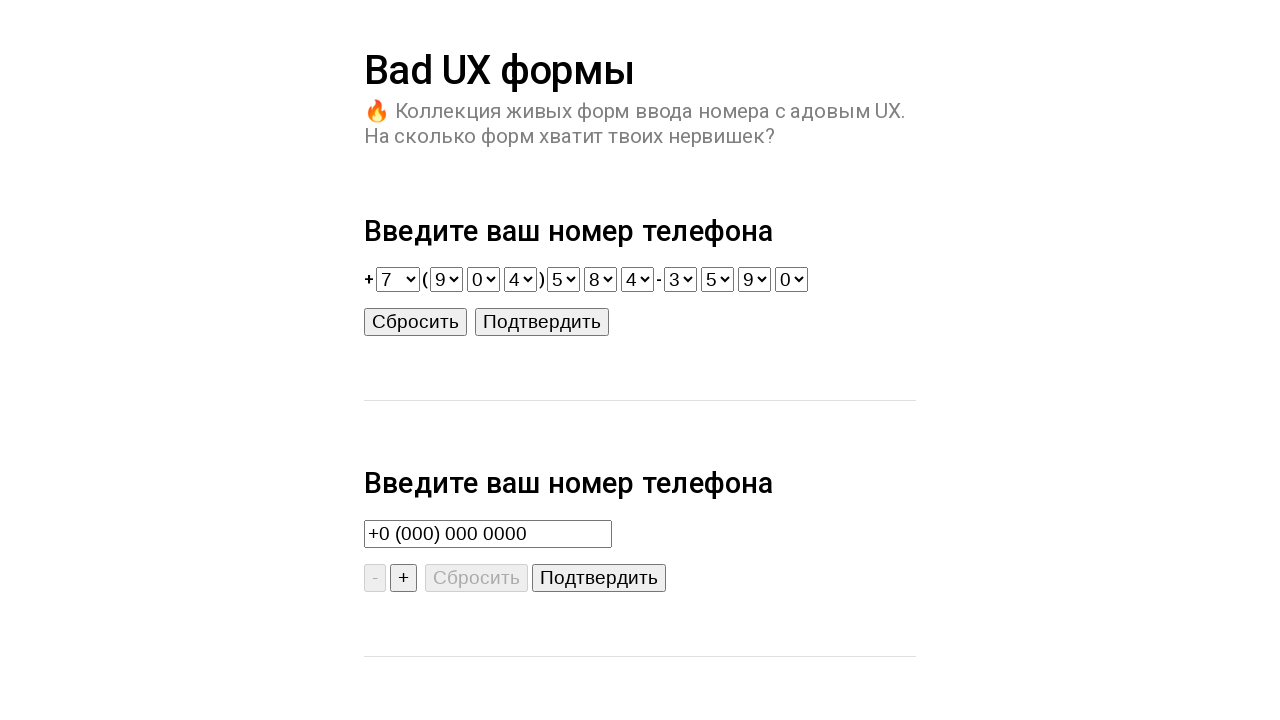

Selected digit '0' in dropdown 11 of 11 on select:nth-child(11)
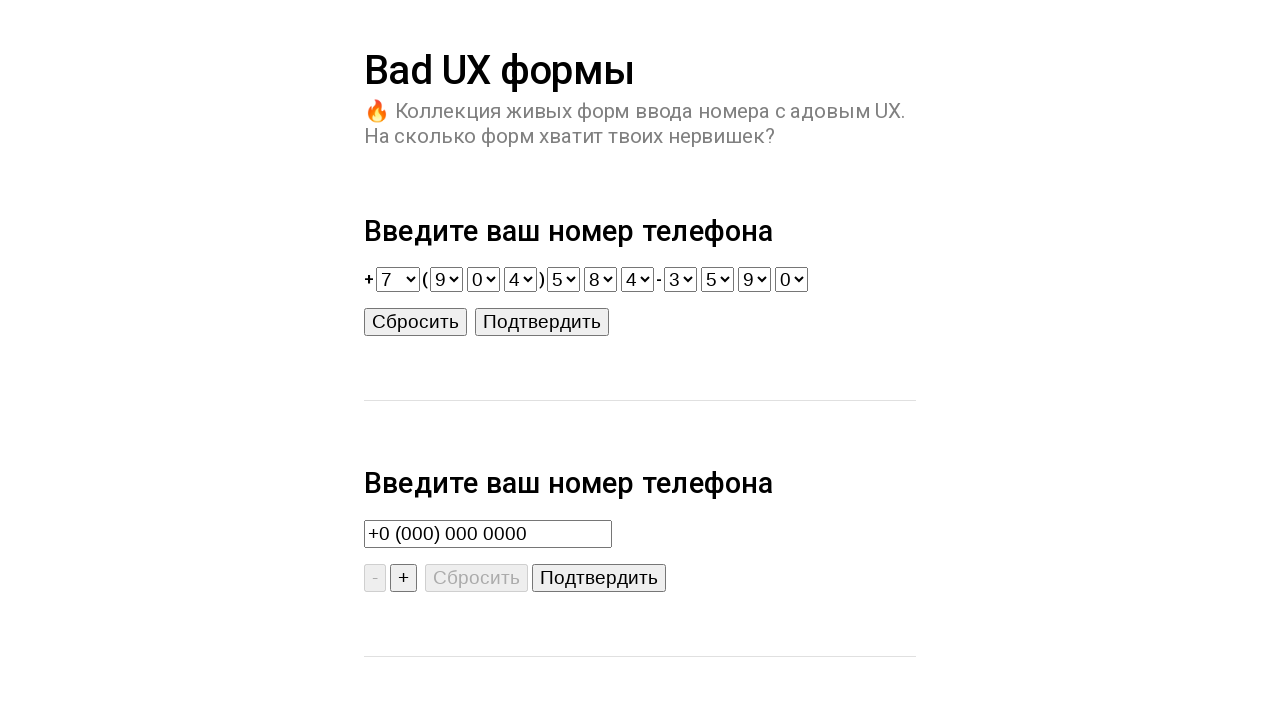

Clicked submit button to submit the phone number at (542, 322) on button:nth-child(7)
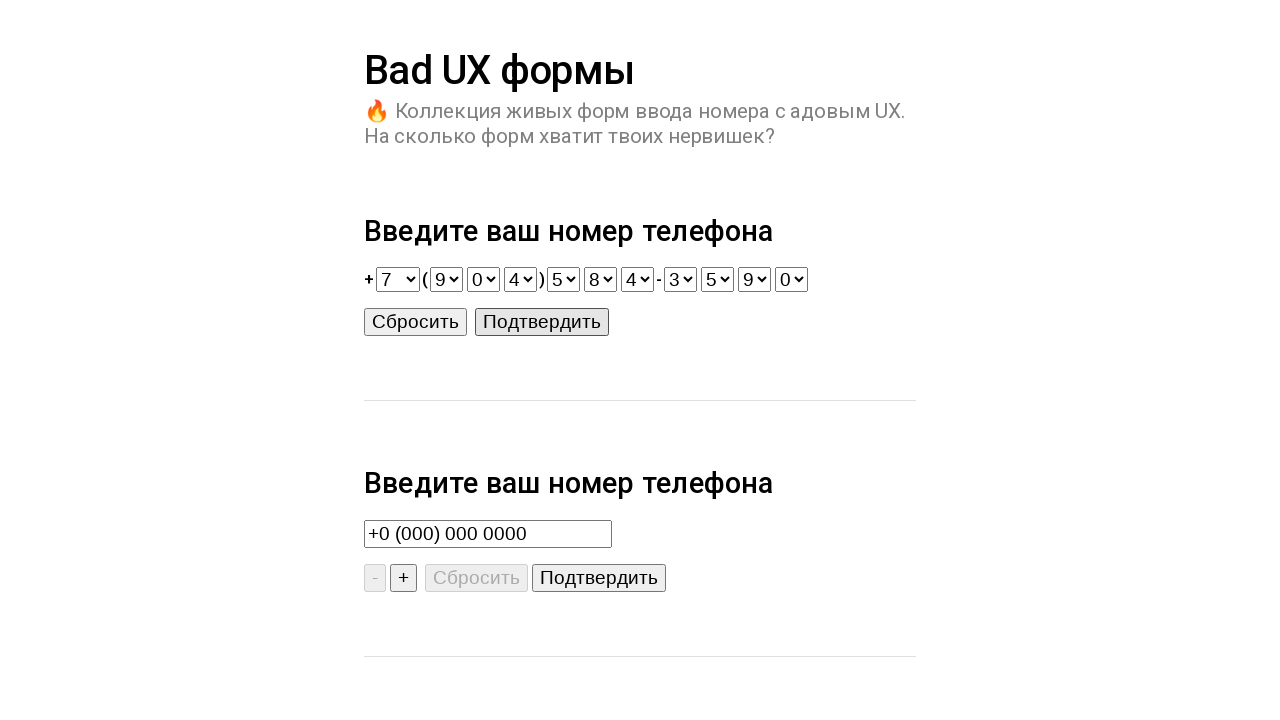

Waited 6 seconds for form processing to complete
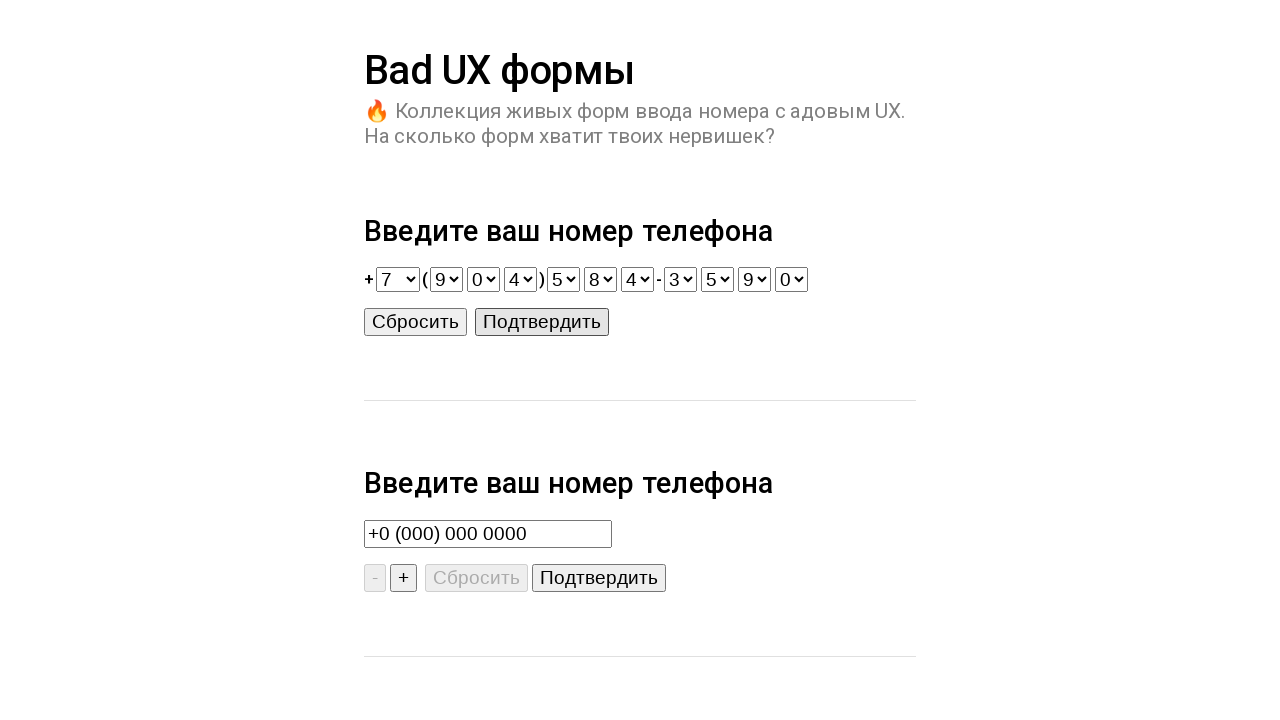

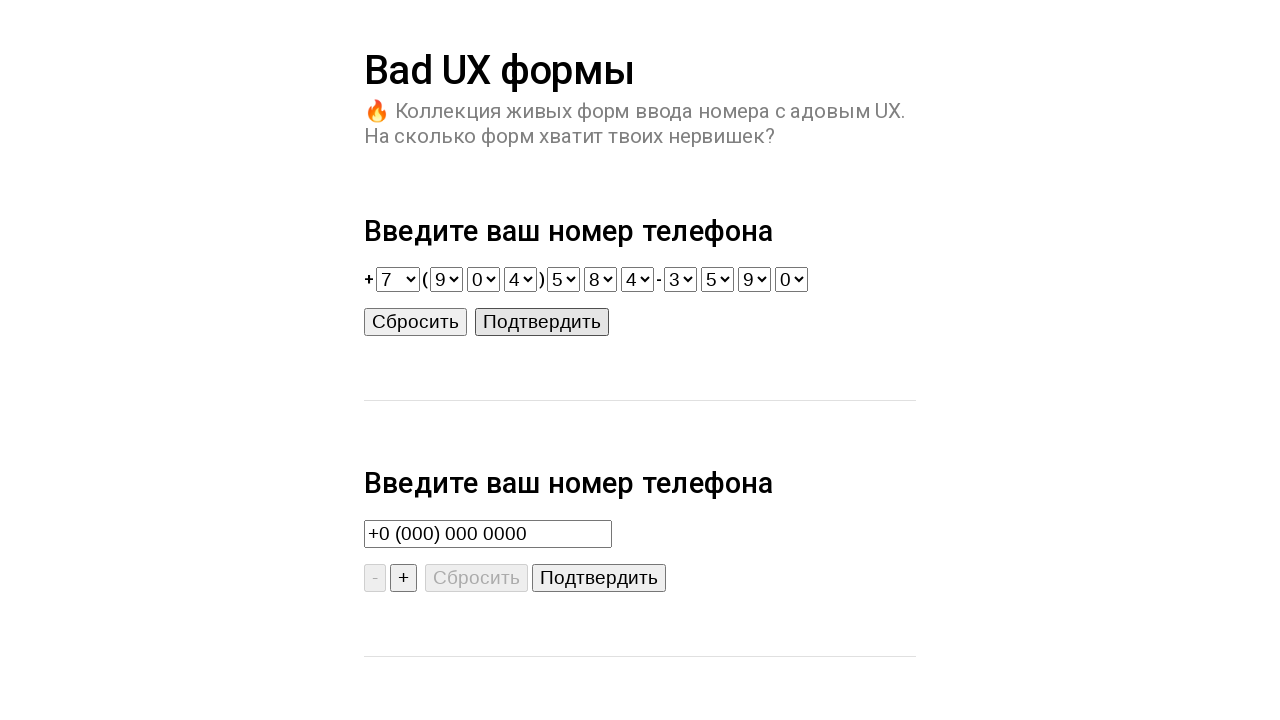